Tests browser window handling by clicking buttons that open new tabs/windows, then switches between them to verify content is displayed on each child window.

Starting URL: https://demoqa.com/browser-windows

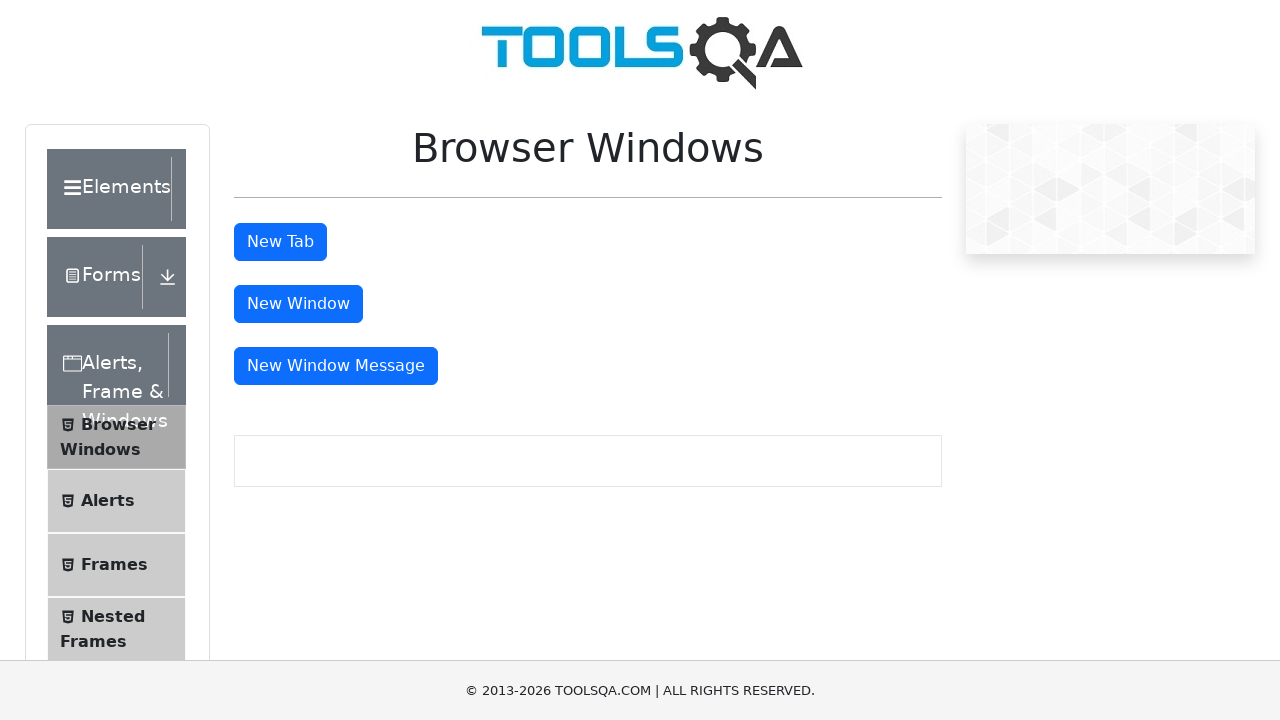

Clicked 'New Tab' button to open a new tab at (280, 242) on #tabButton
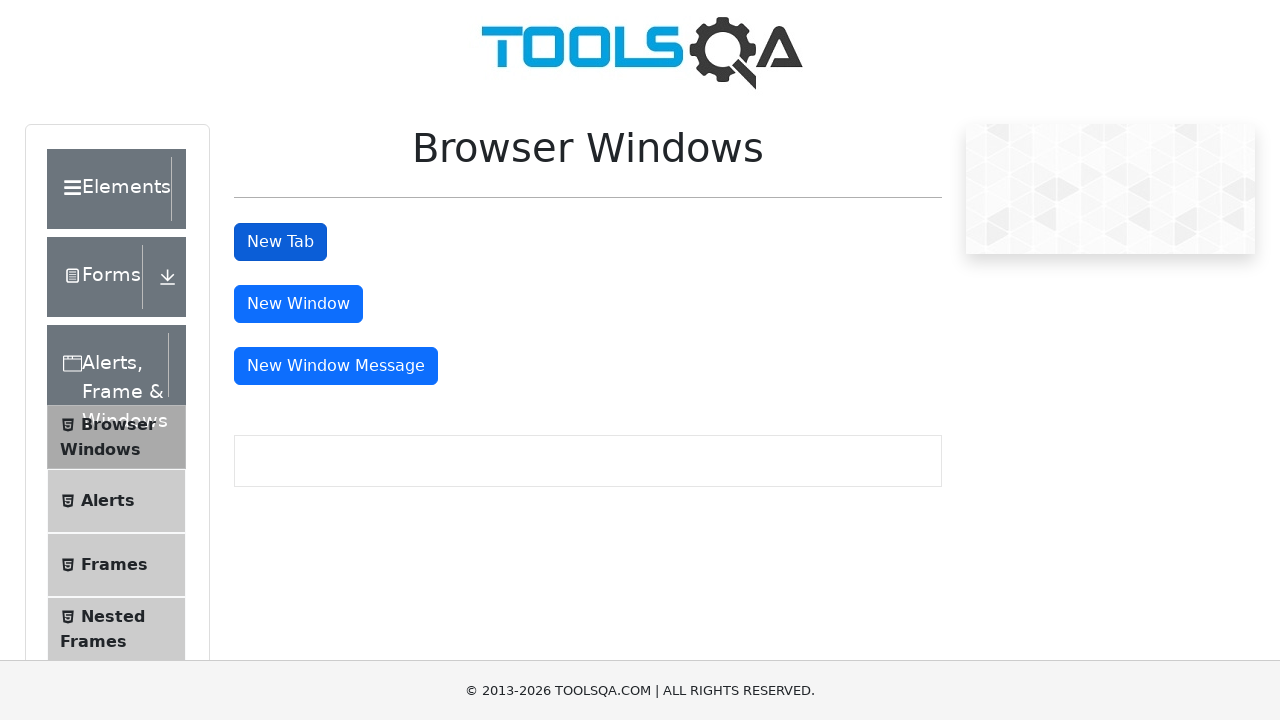

New tab opened and captured
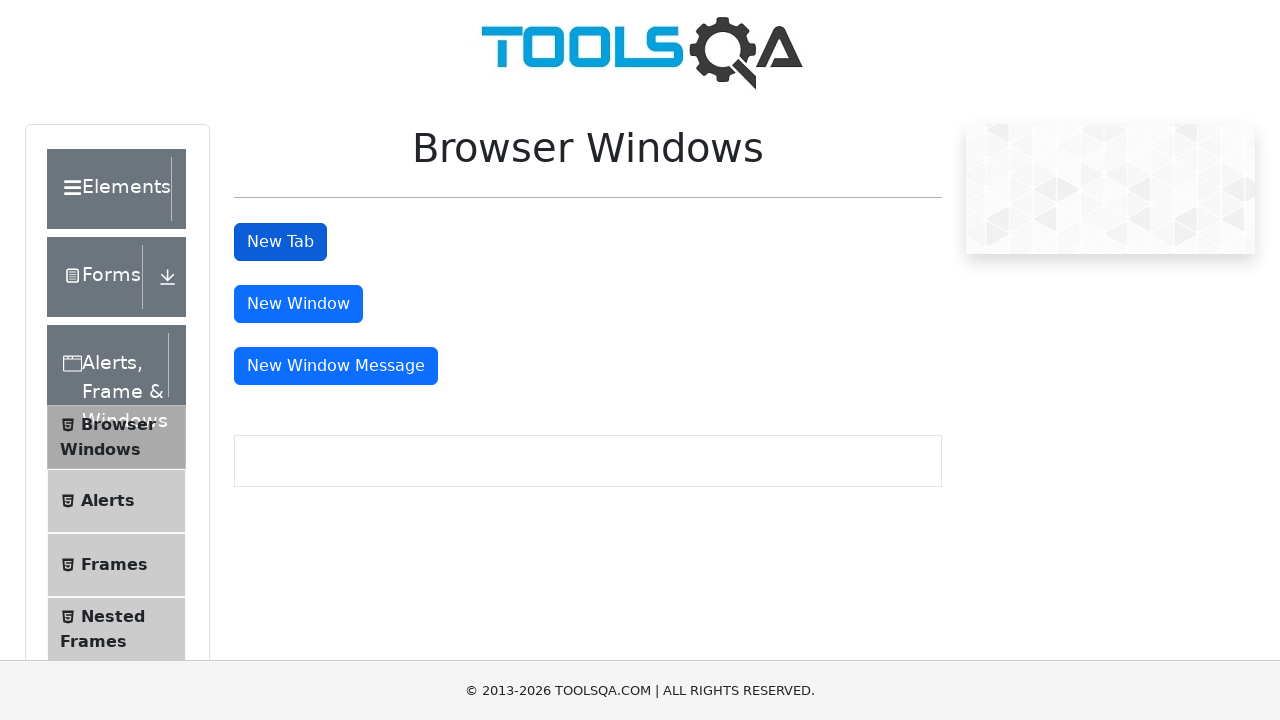

Clicked 'New Window' button to open a new window at (298, 304) on #windowButton
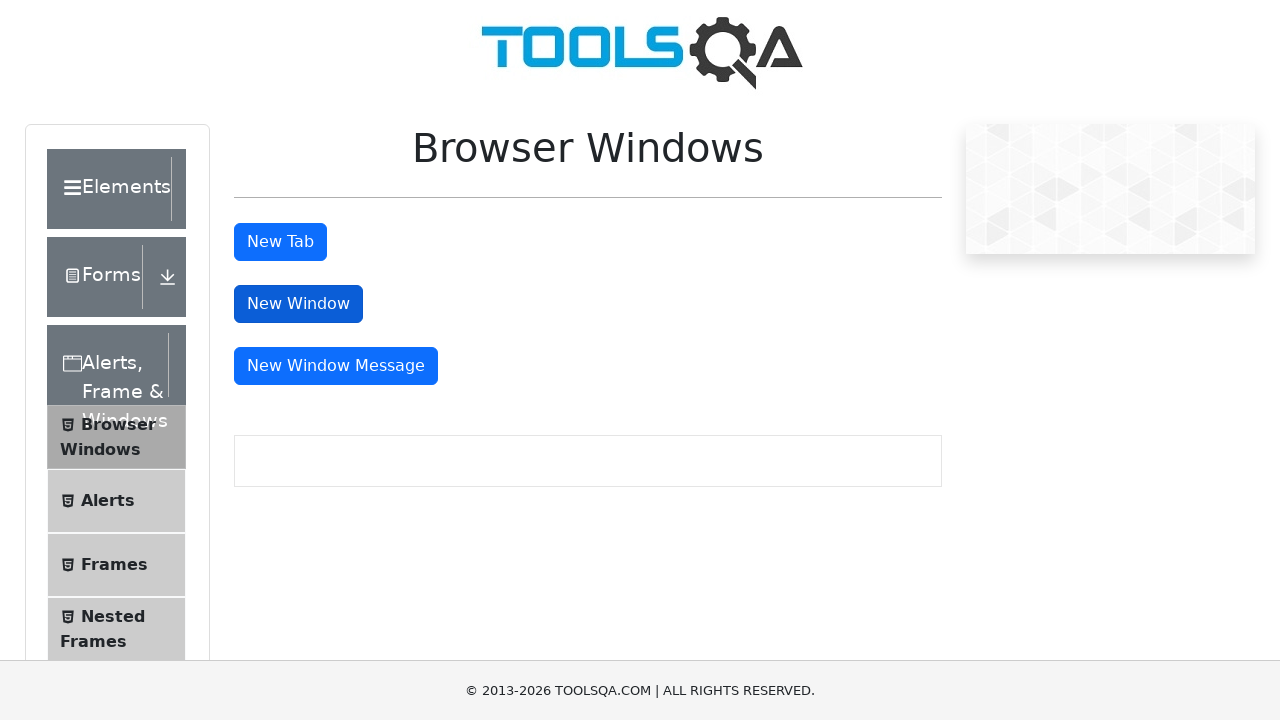

New window opened and captured
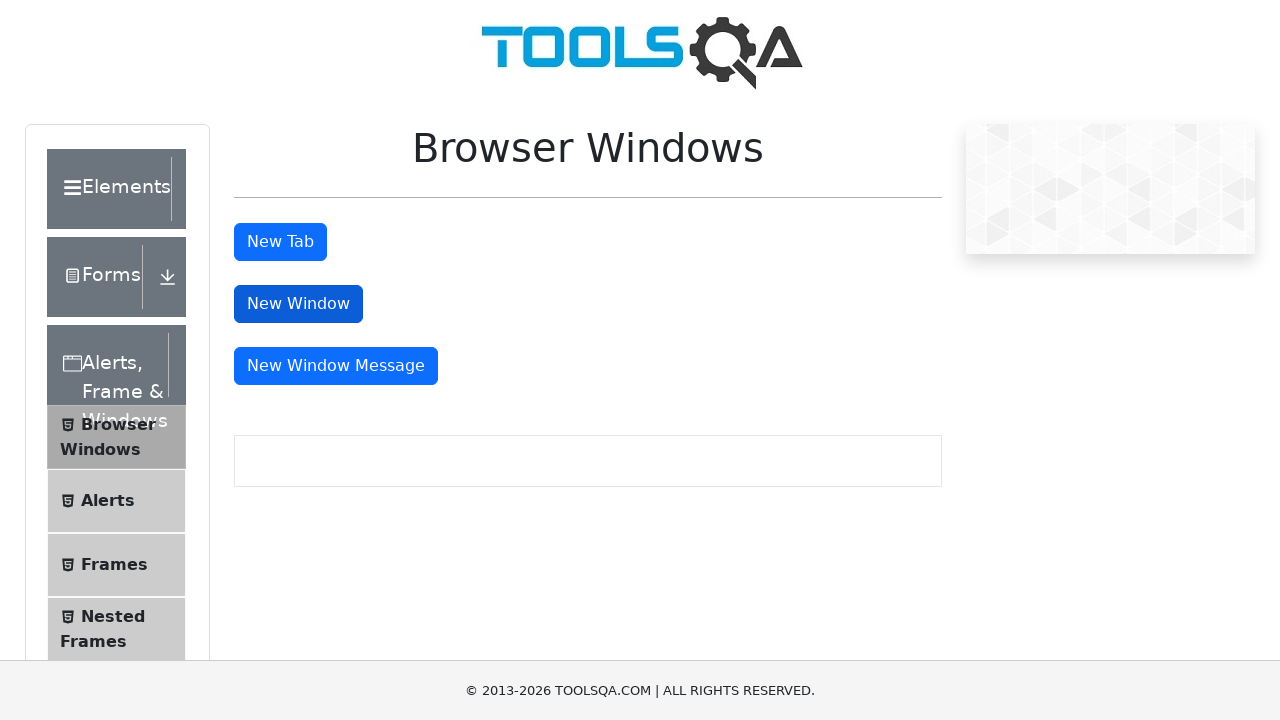

Clicked 'New Window Message' button to open a message window at (336, 366) on #messageWindowButton
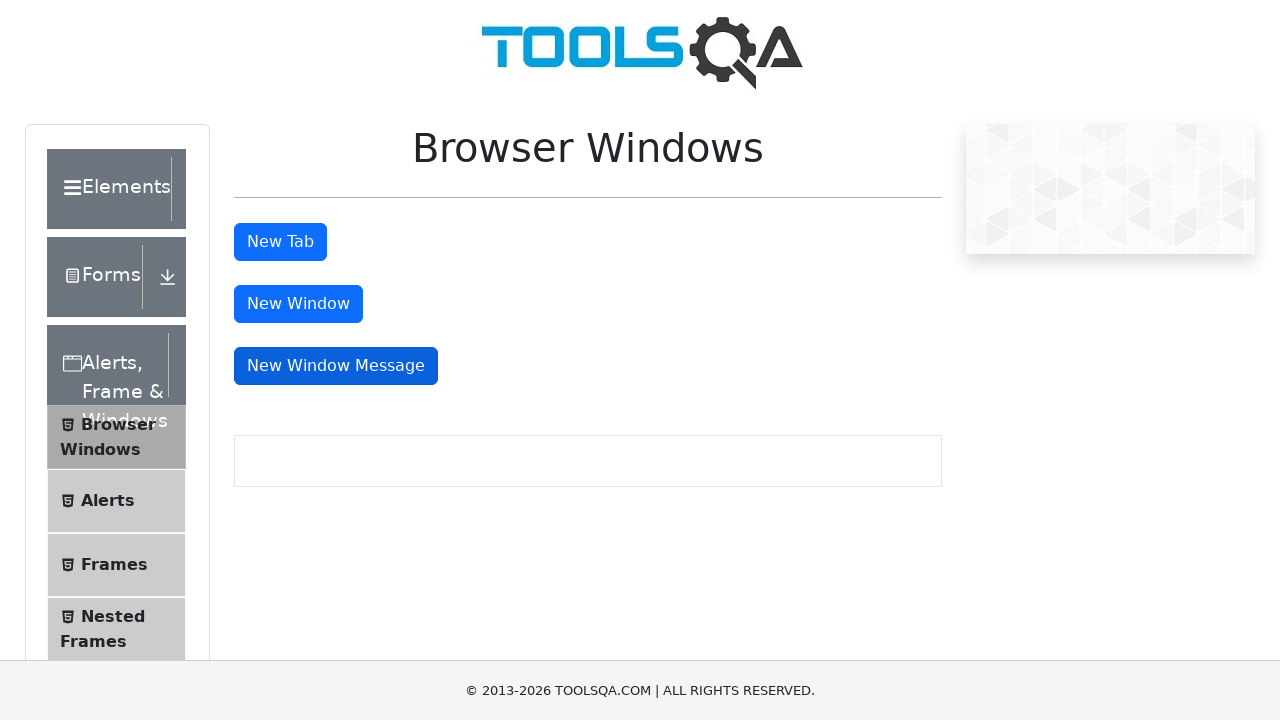

Message window opened and captured
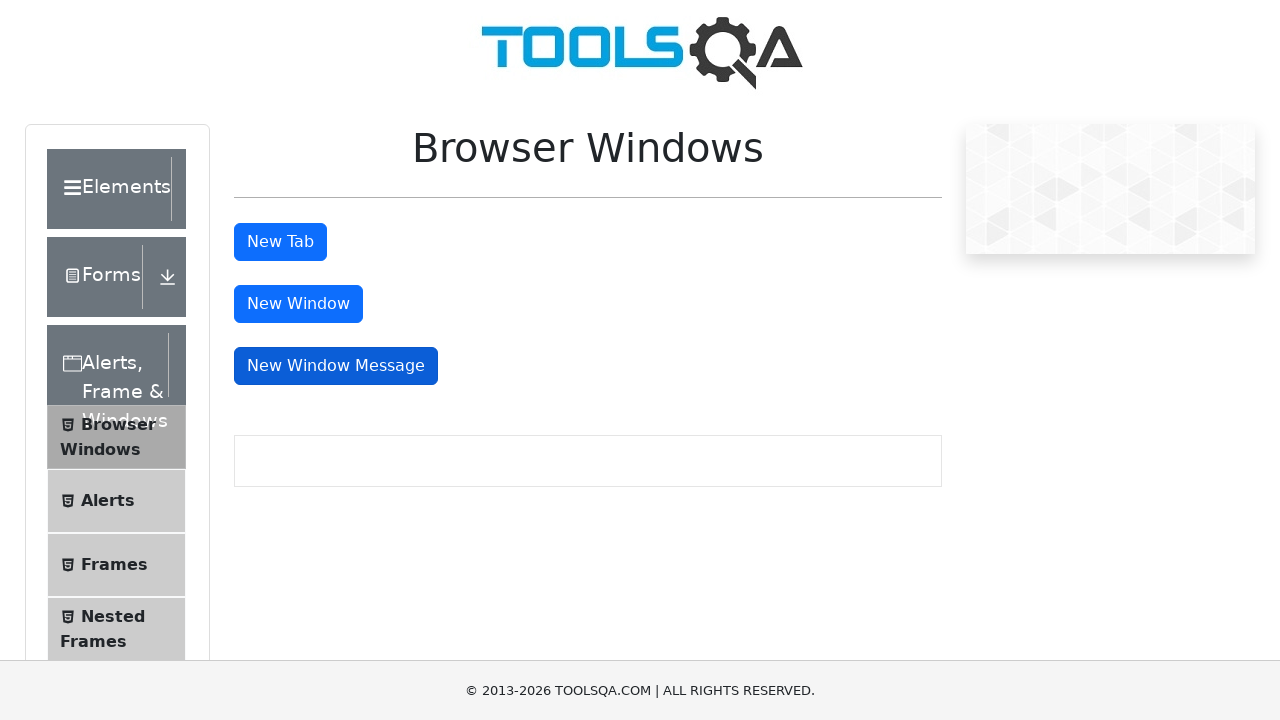

New tab page loaded
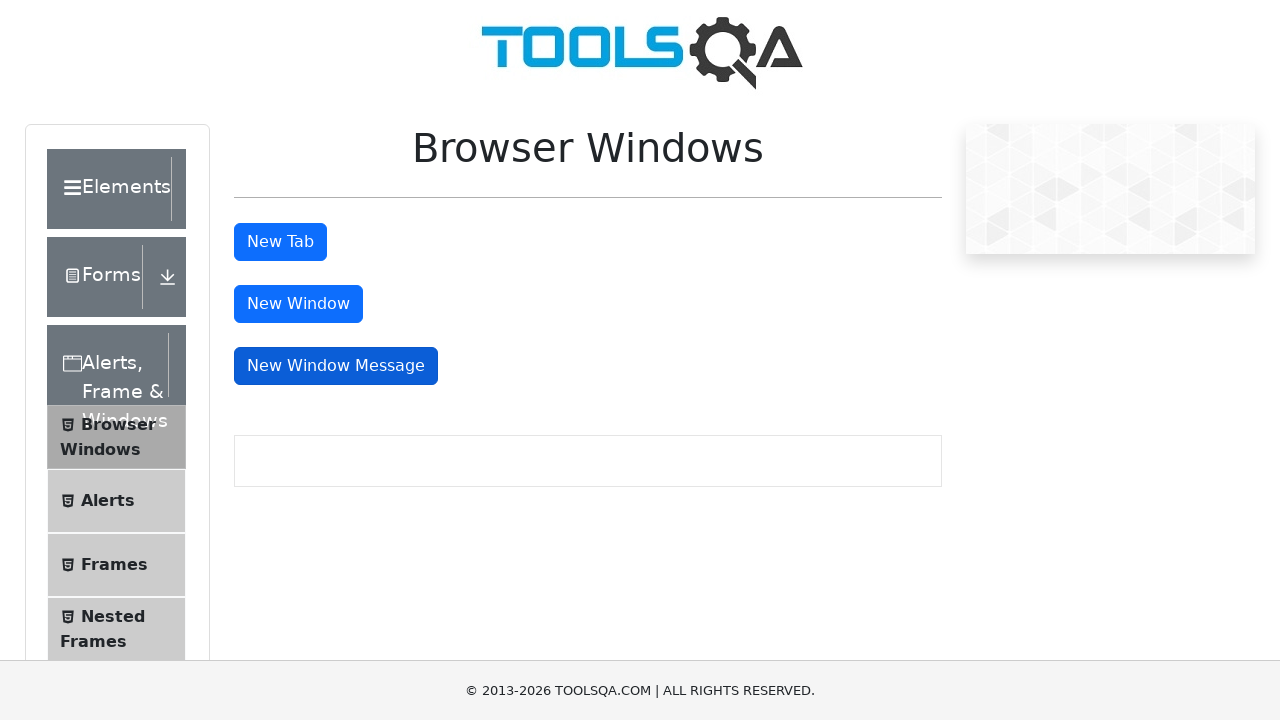

Verified sample heading exists on new tab
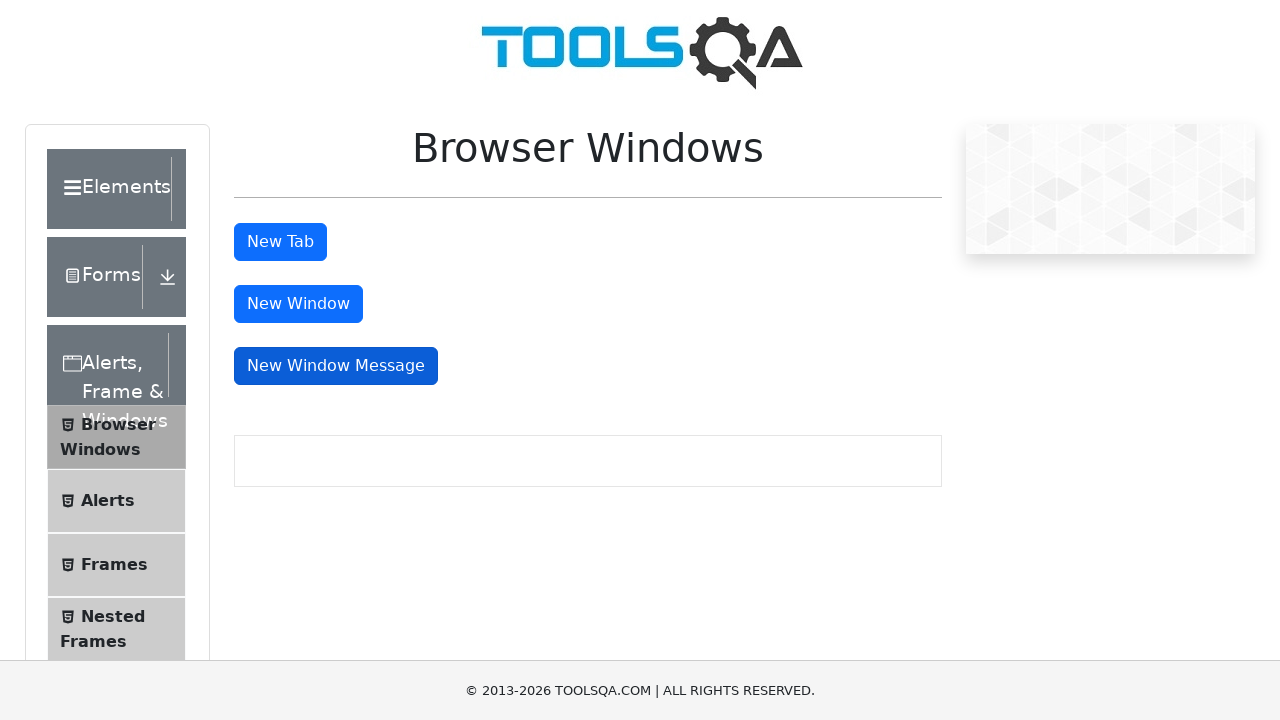

New window page loaded
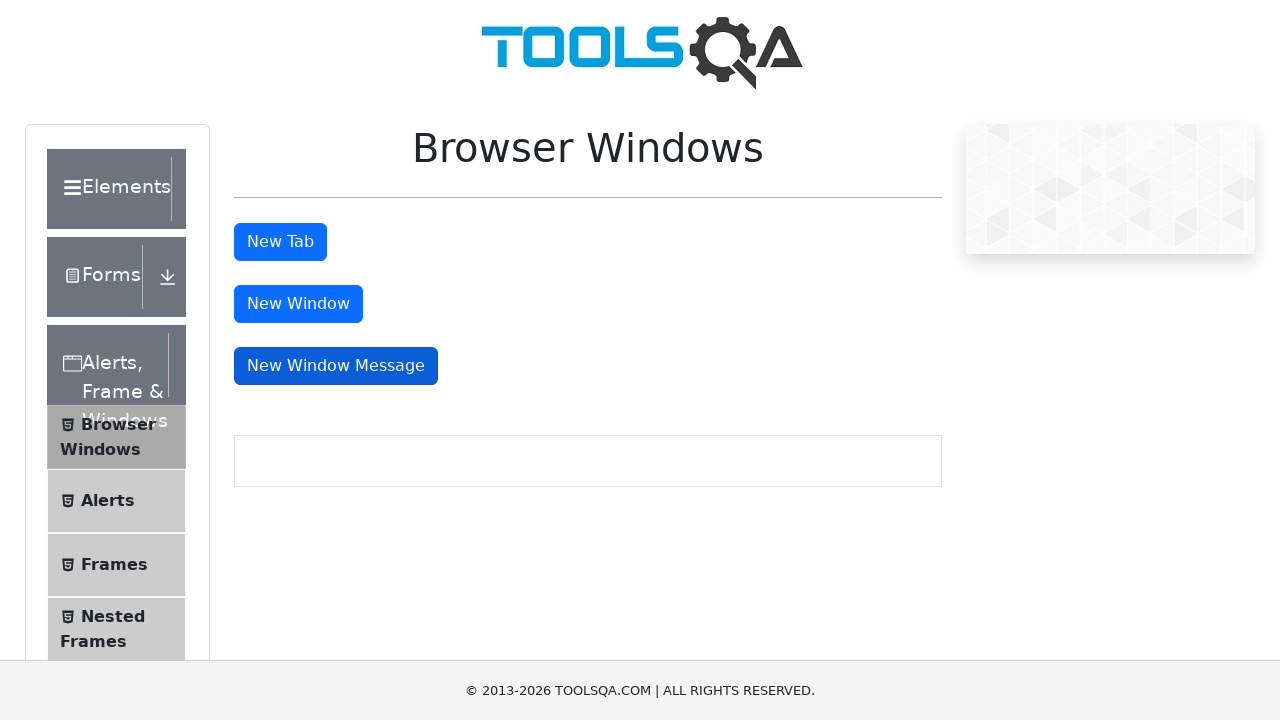

Verified sample heading exists on new window
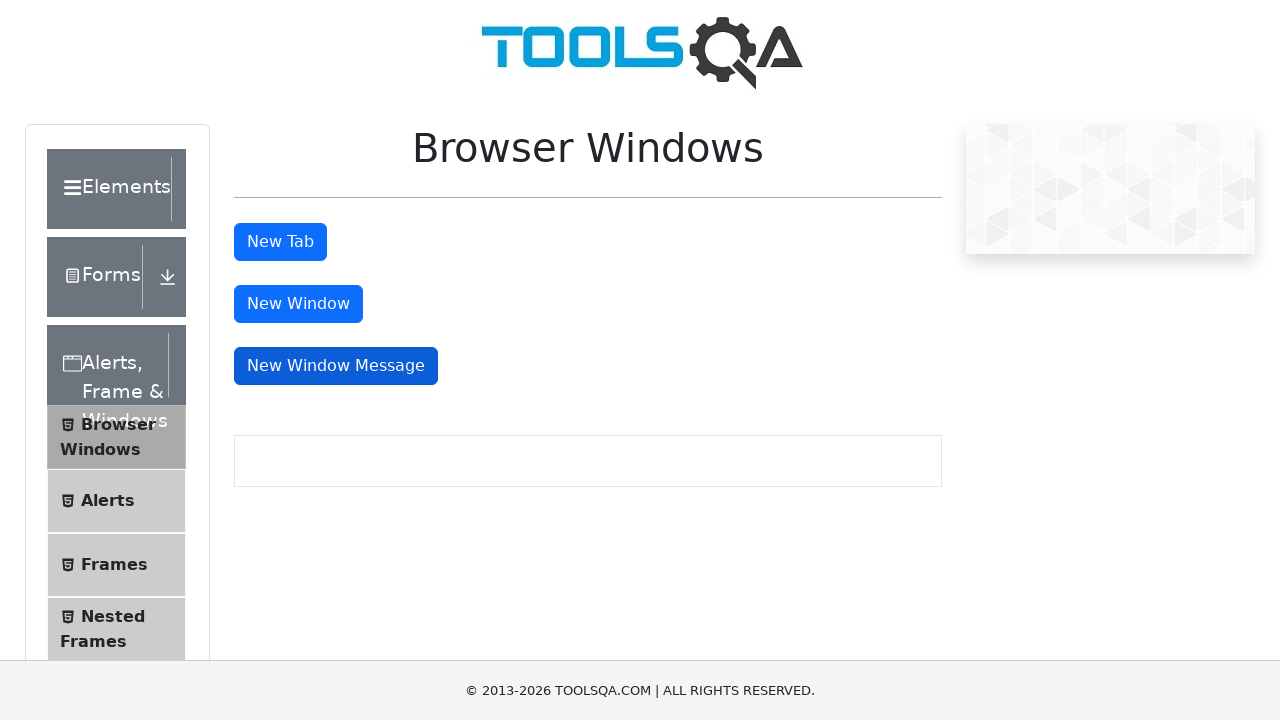

Closed new tab
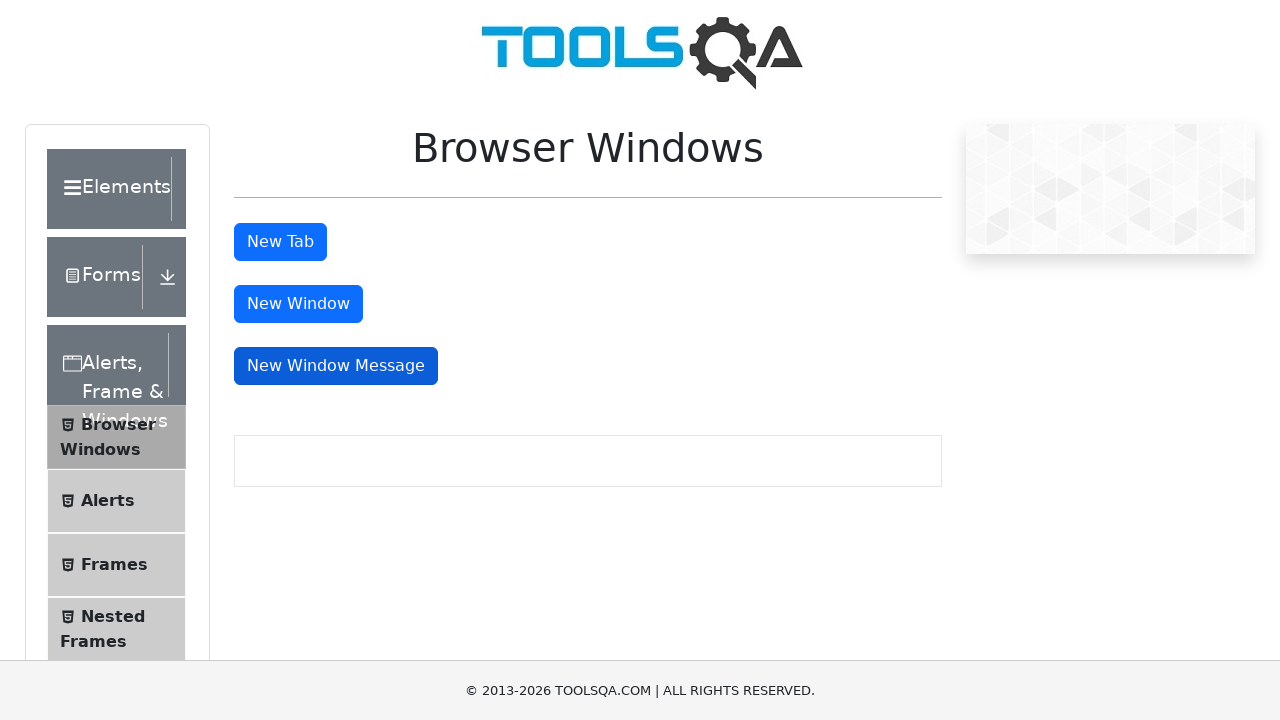

Closed new window
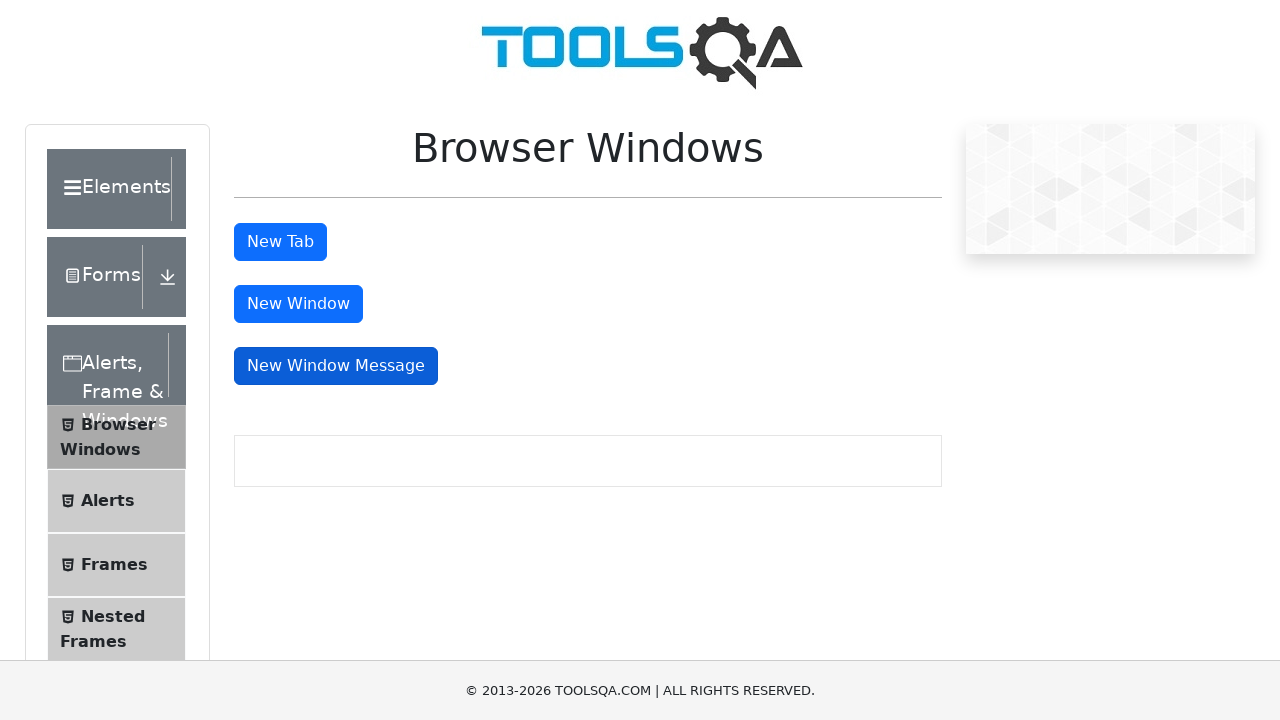

Closed message window
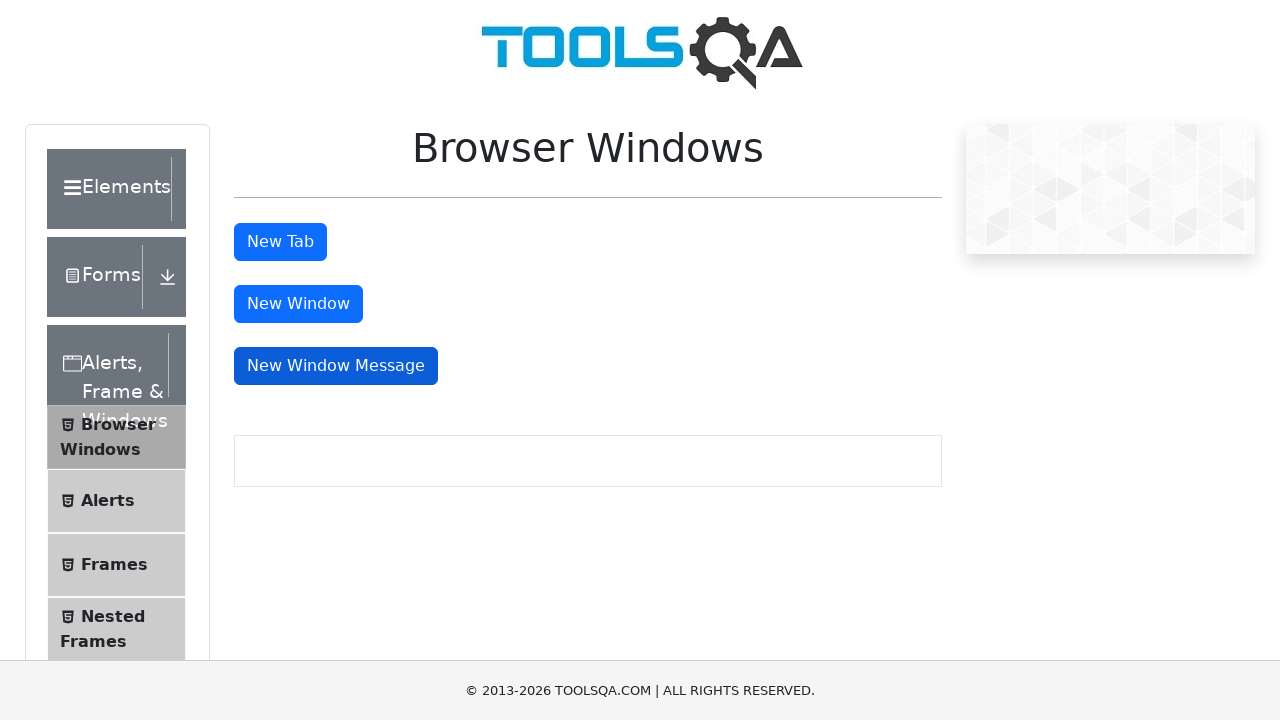

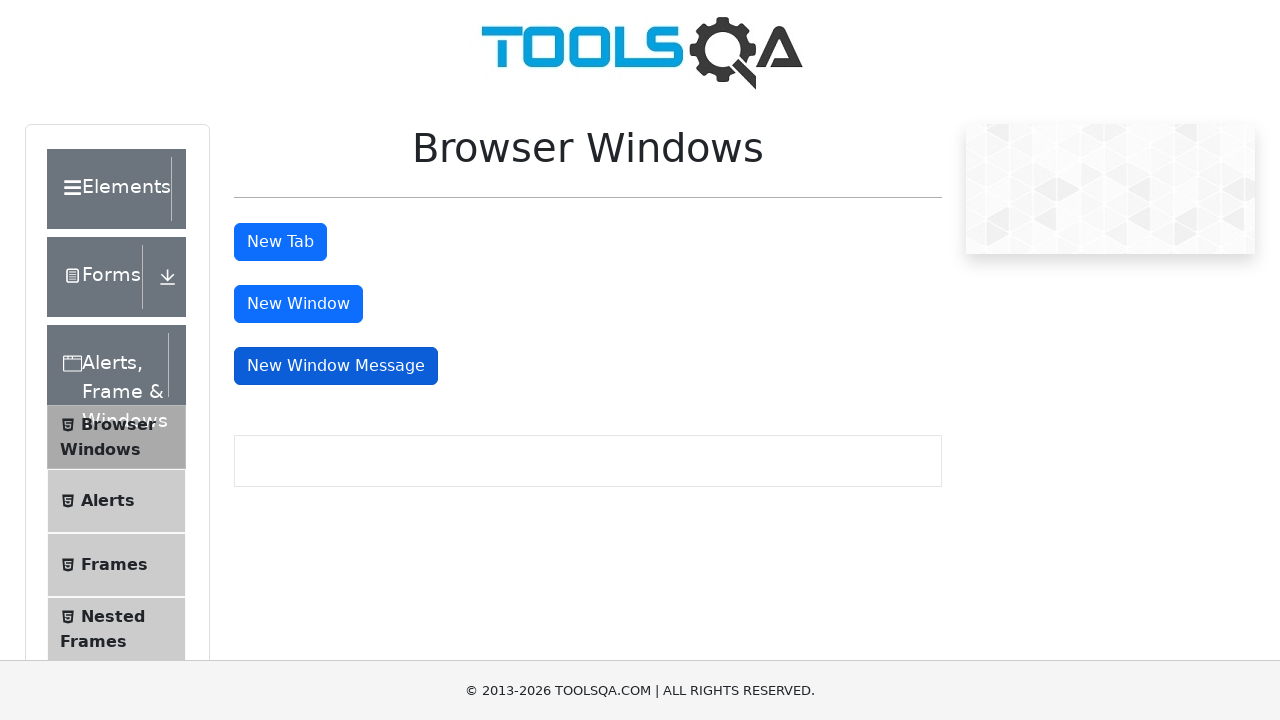